Tests the Playwright documentation homepage by verifying the page title contains "Playwright", checking the "Get Started" link, clicking it, and verifying the Introduction page loads.

Starting URL: https://playwright.dev/

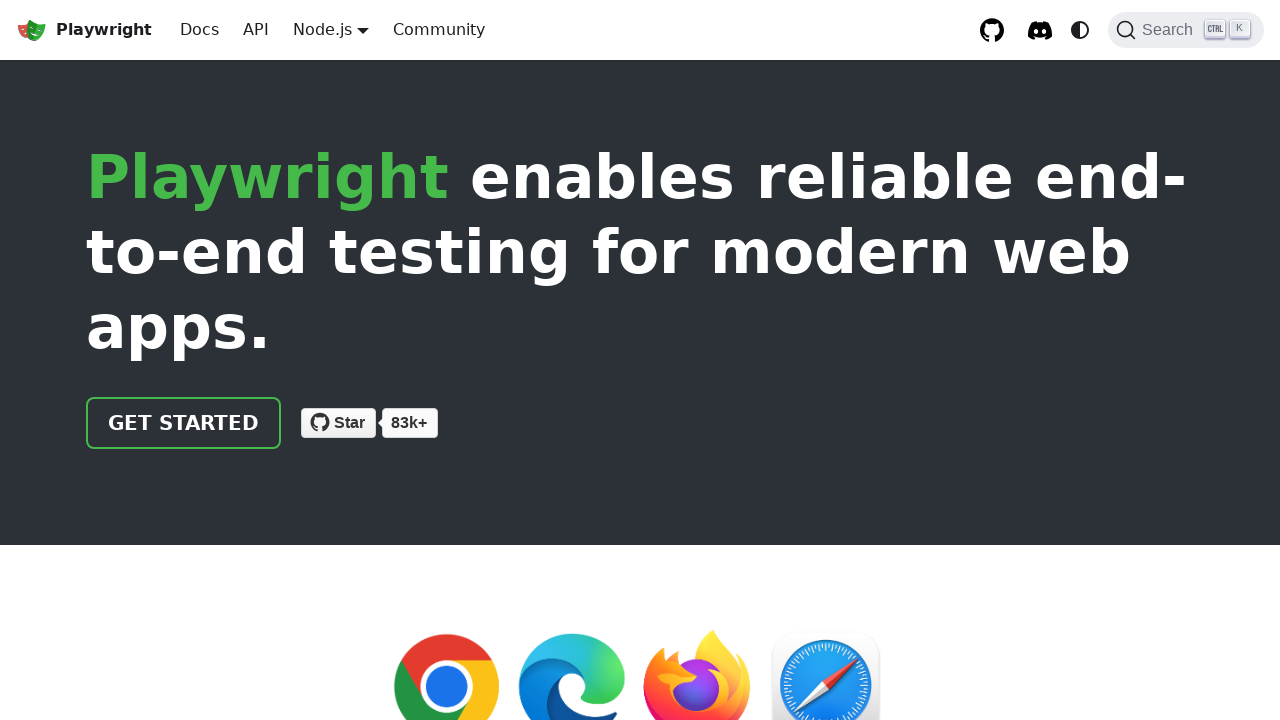

Verified page title contains 'Playwright'
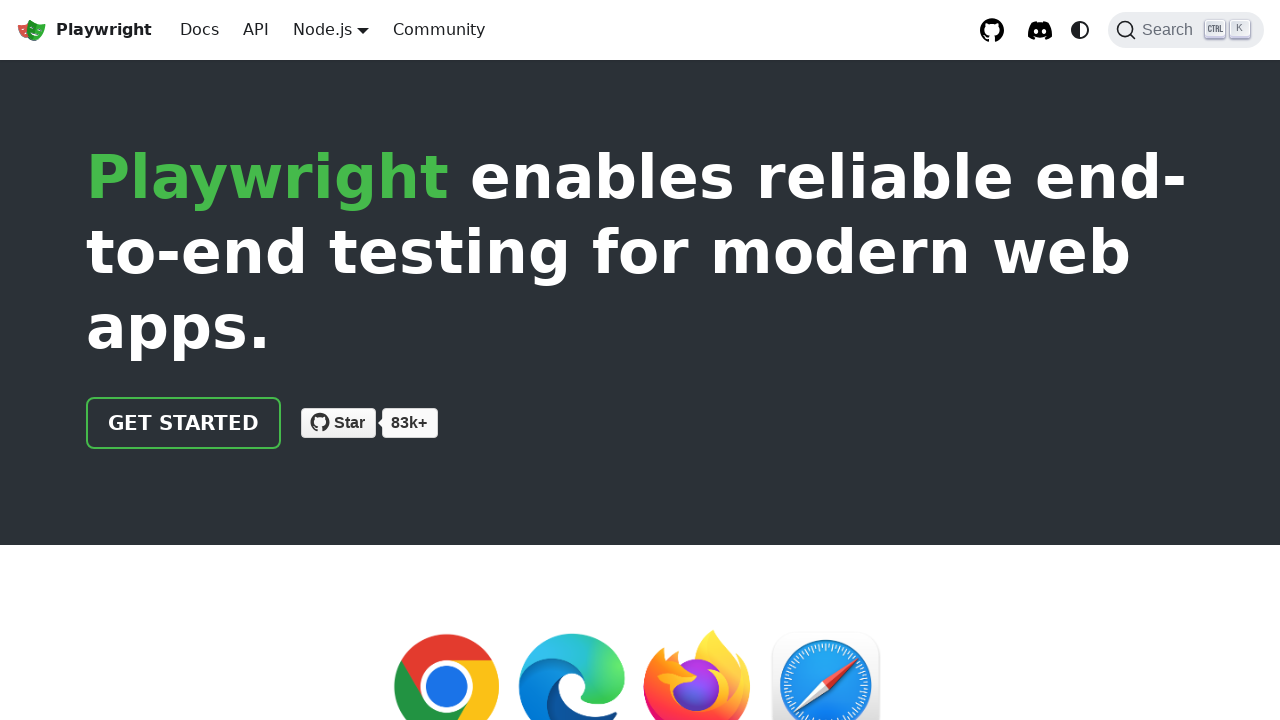

Verified 'Get Started' link has correct href attribute '/docs/intro'
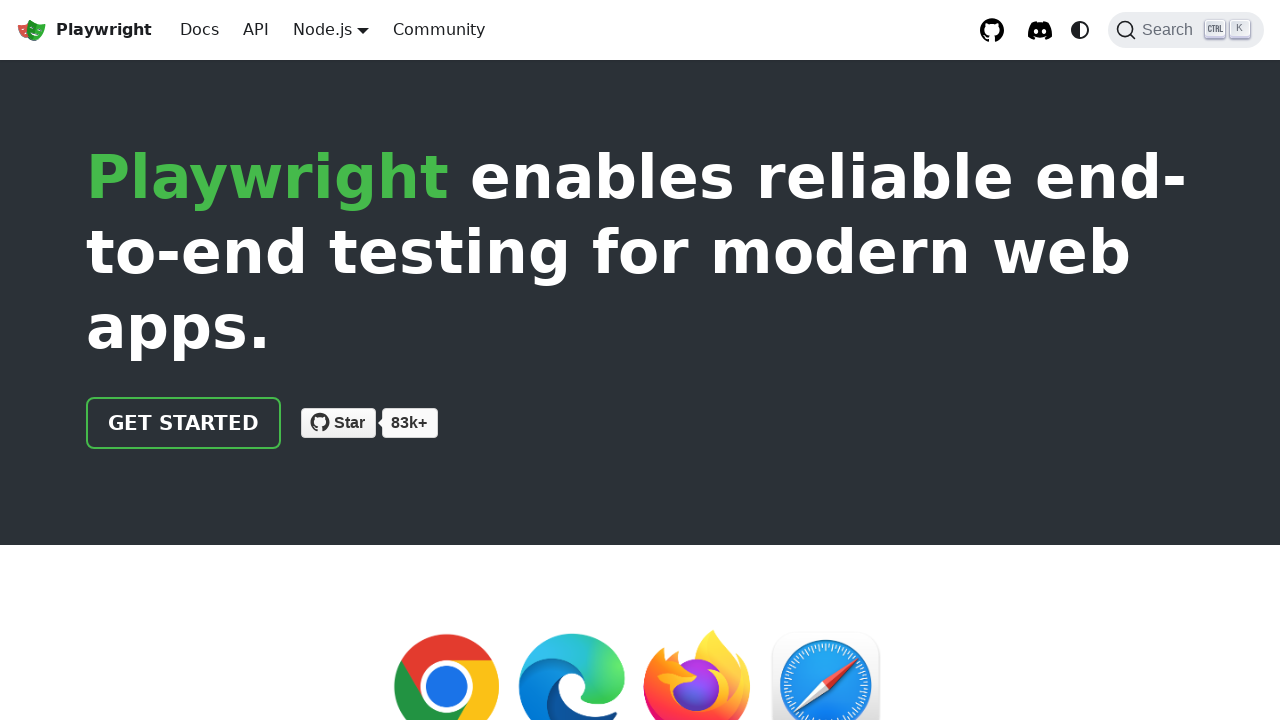

Clicked 'Get Started' link at (184, 423) on text=Get Started
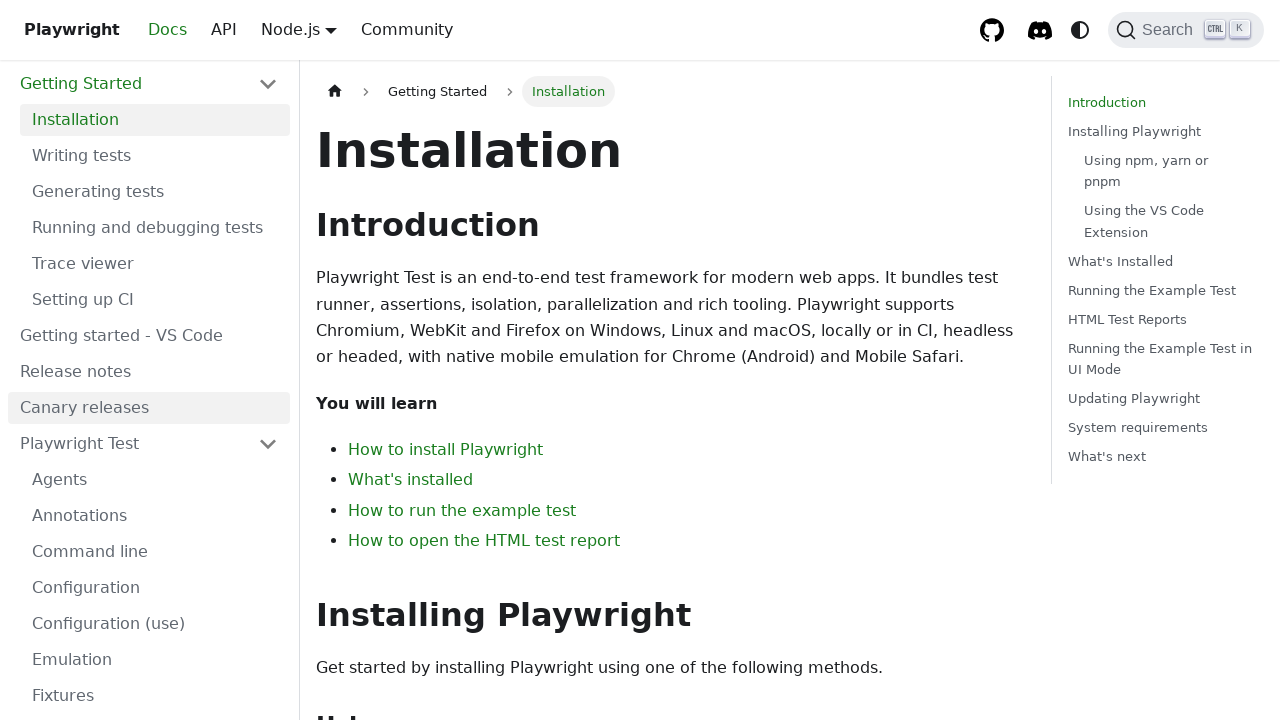

Verified Introduction page loaded with 'Introduction' text visible
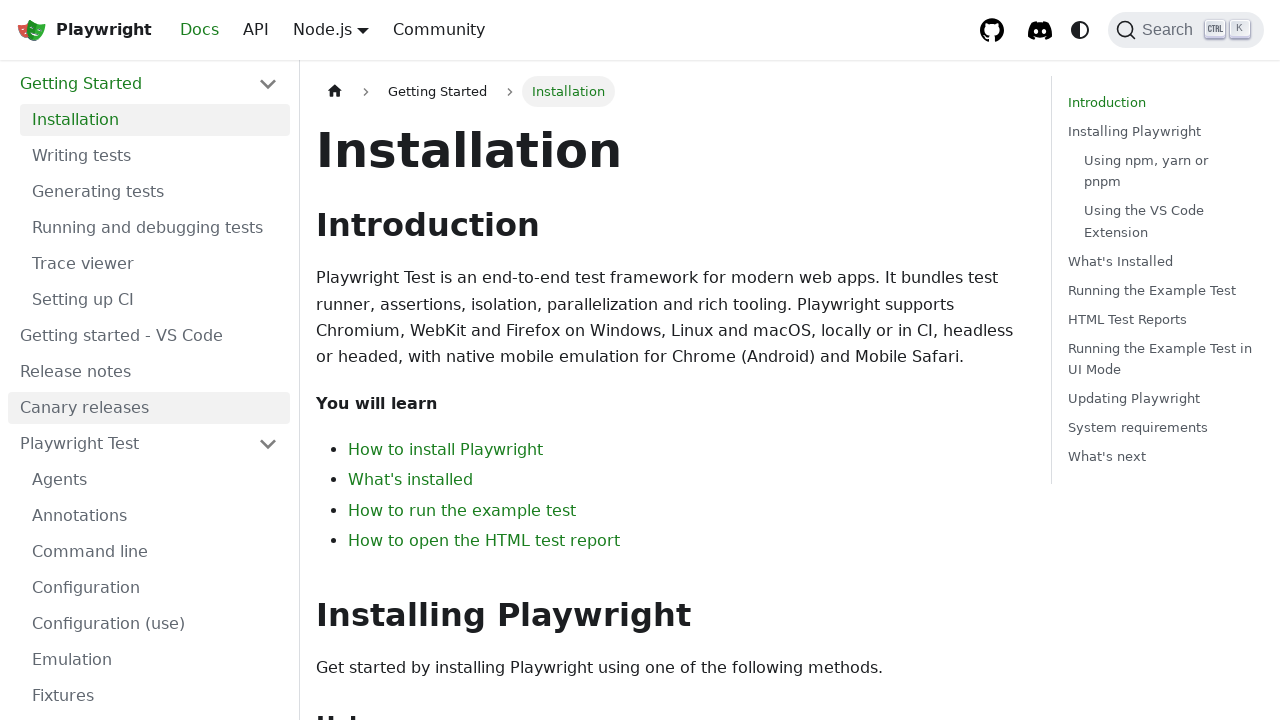

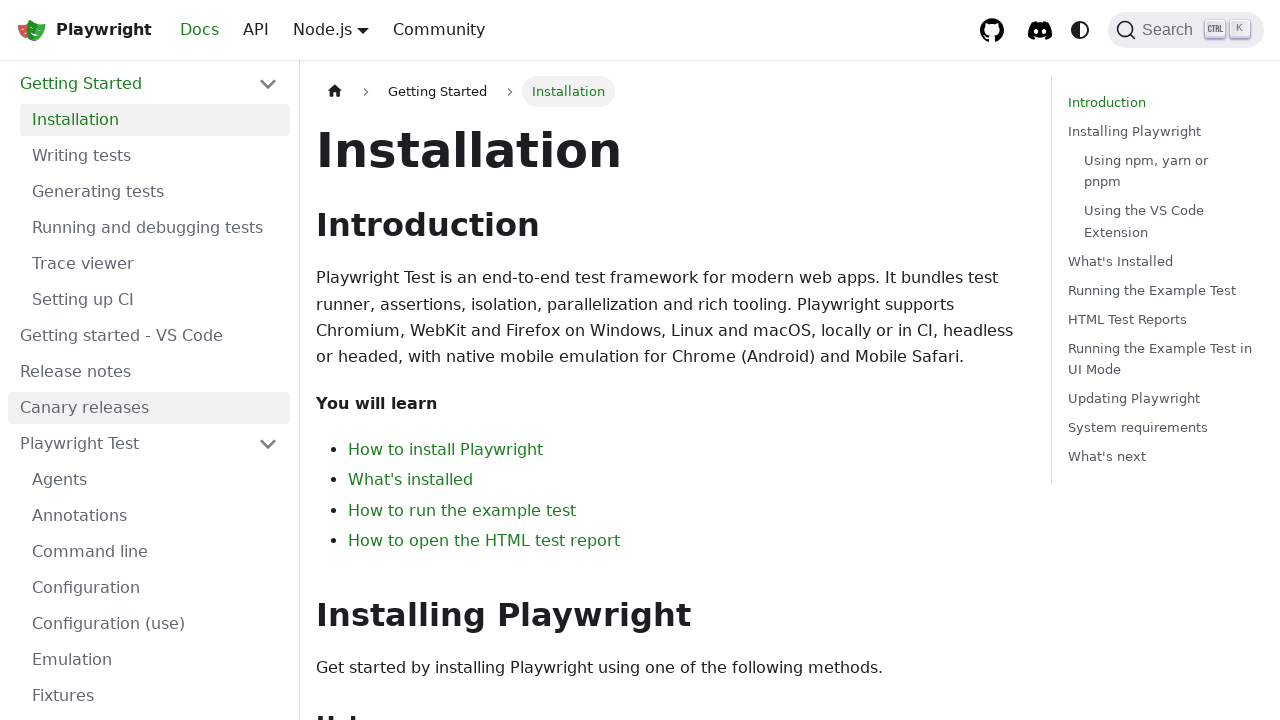